Tests checkbox functionality by iterating through and clicking all checkboxes on the page

Starting URL: http://www.tizag.com/htmlT/htmlcheckboxes.php

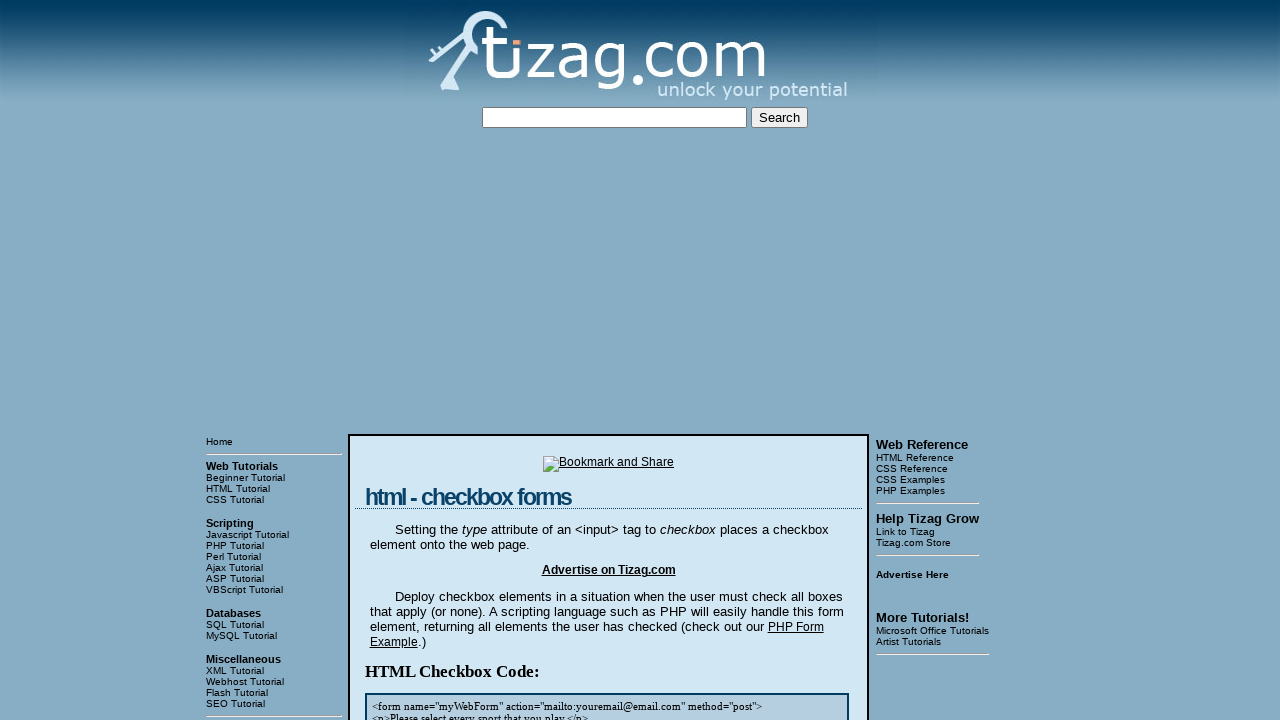

Checked if first checkbox is present on the page
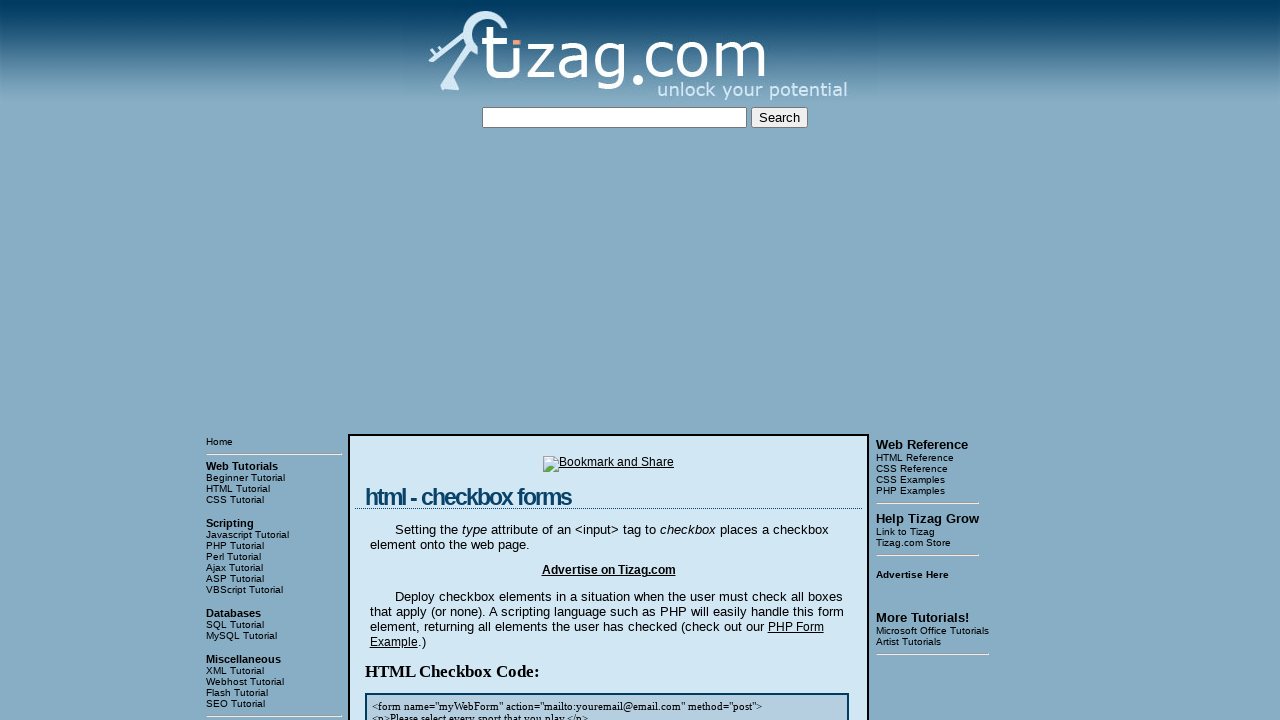

Clicked checkbox 1 at (422, 360) on //div[contains(@class,'display')][1]/input[1]
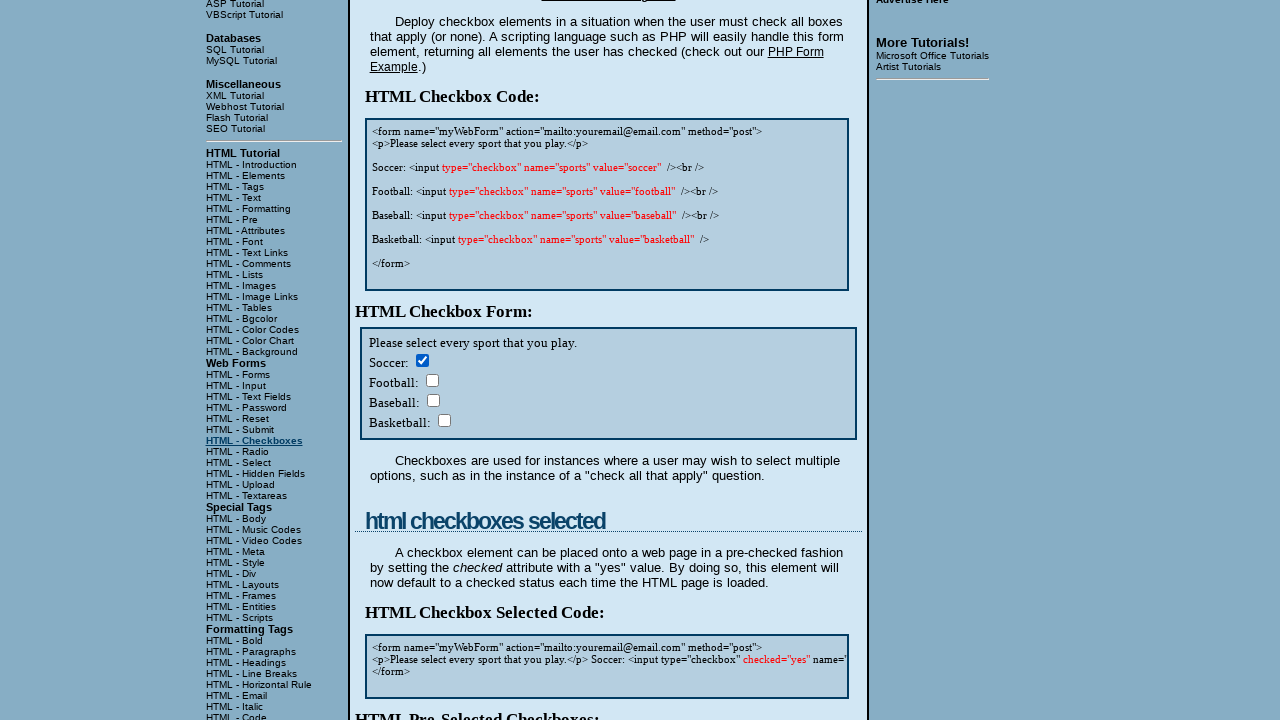

Clicked checkbox 2 at (432, 380) on //div[contains(@class,'display')][1]/input[2]
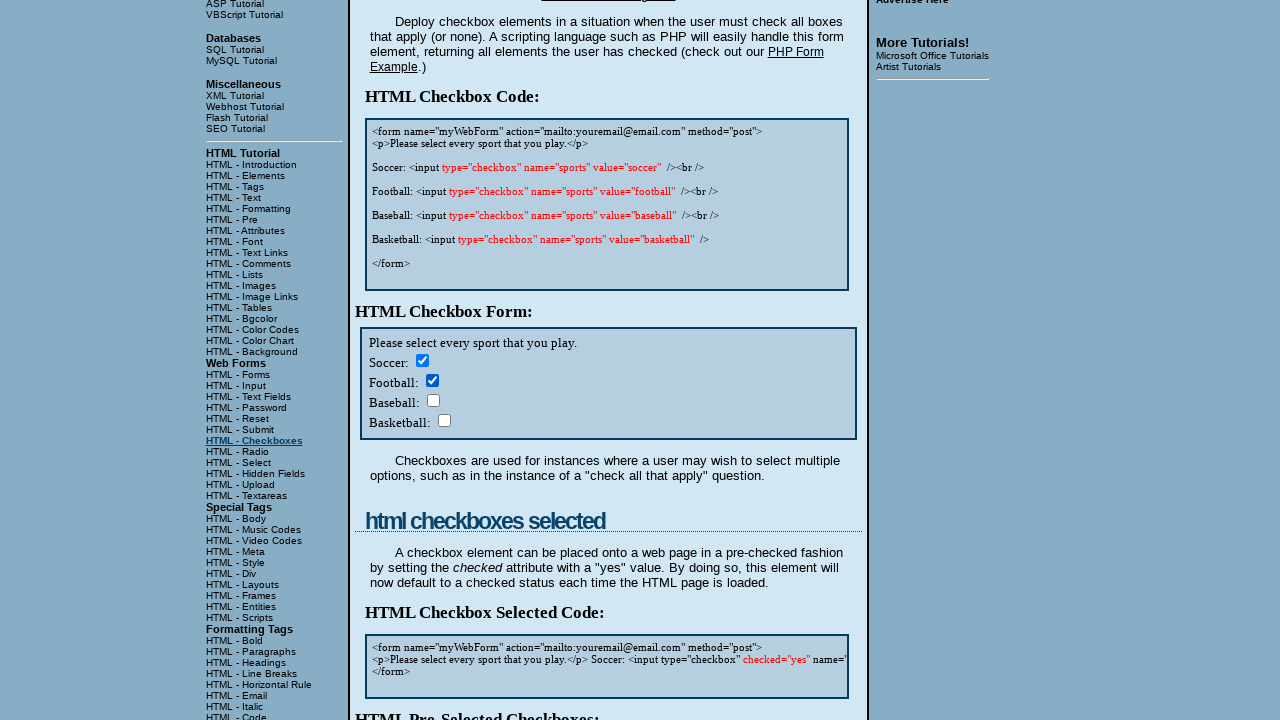

Clicked checkbox 3 at (433, 400) on //div[contains(@class,'display')][1]/input[3]
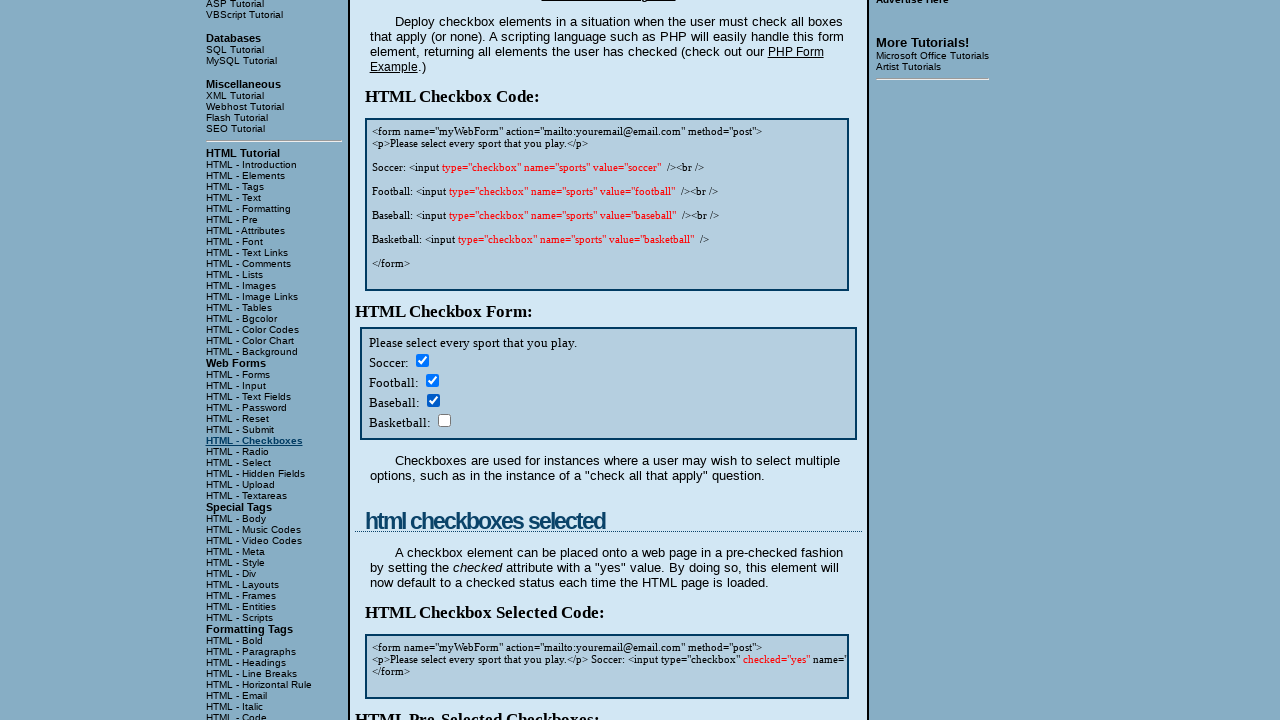

Clicked checkbox 4 at (444, 420) on //div[contains(@class,'display')][1]/input[4]
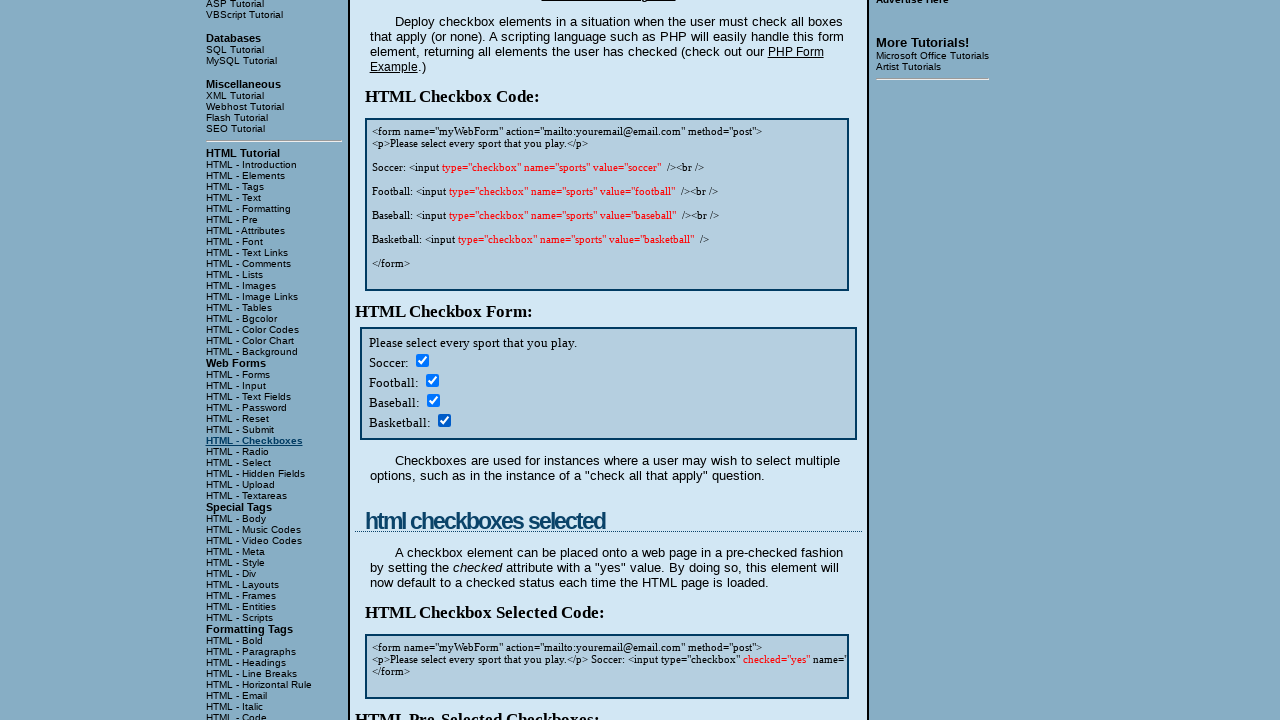

Completed clicking all 4 checkboxes on the page
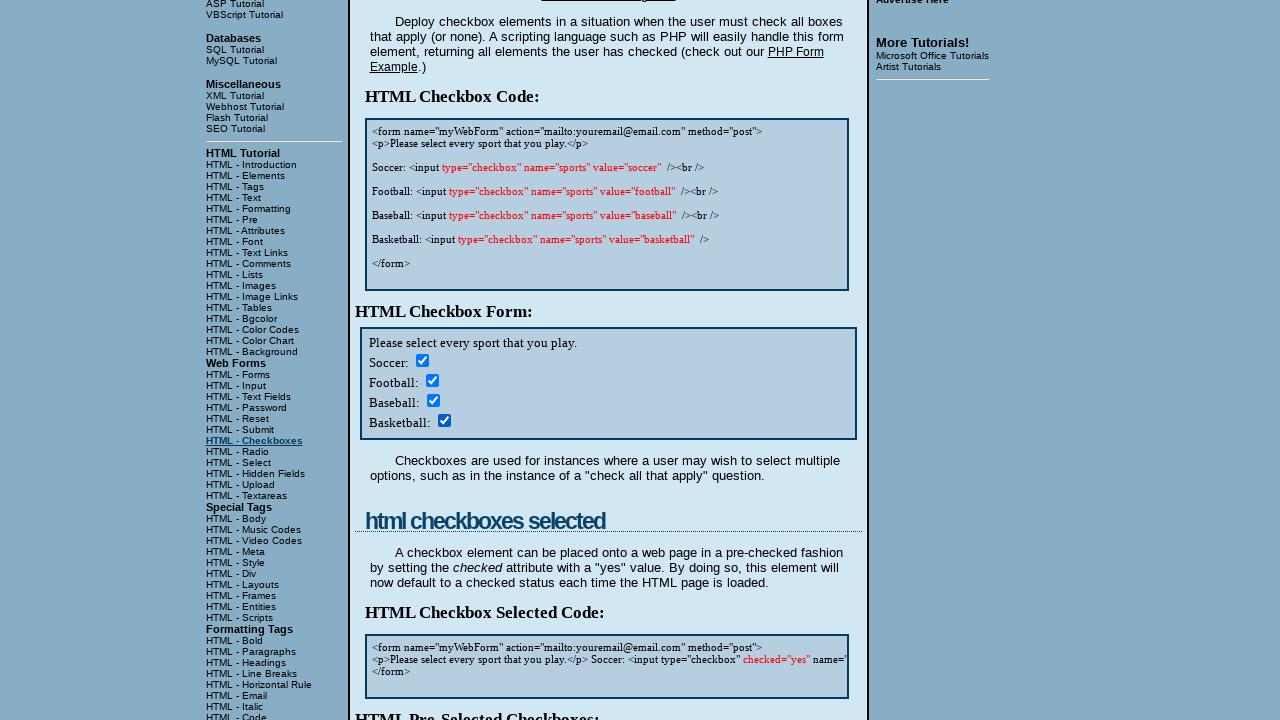

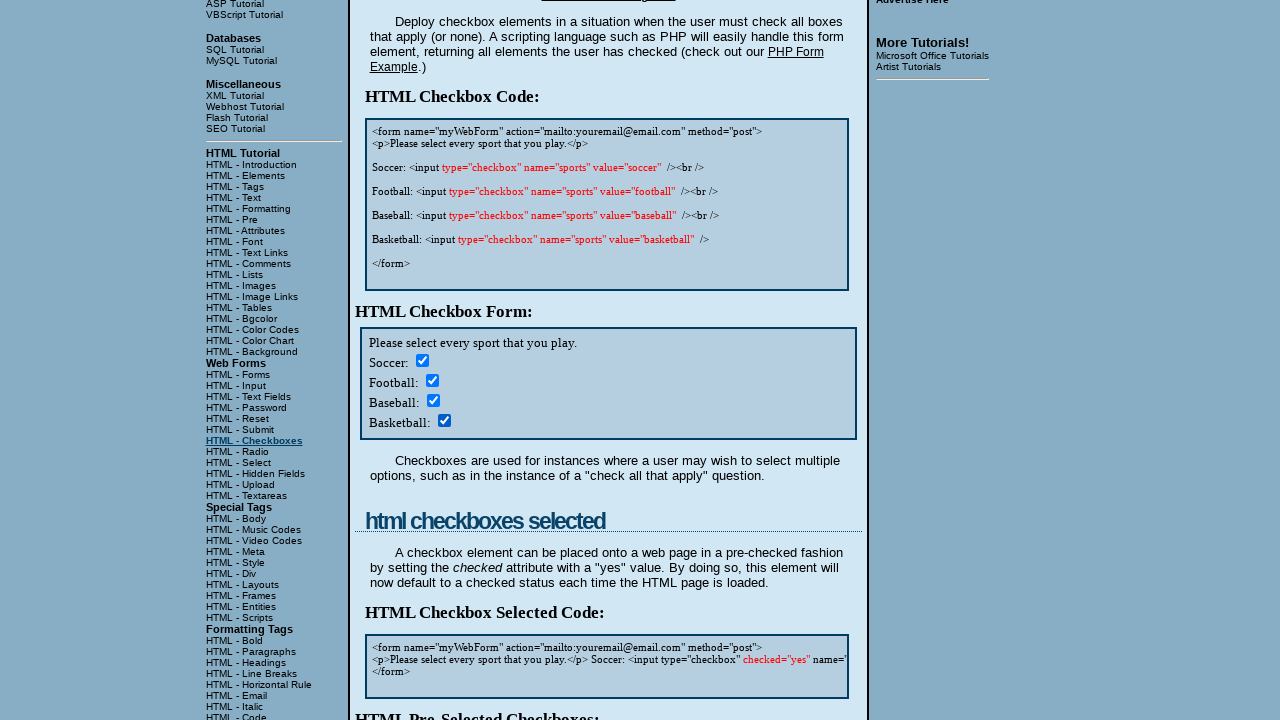